Tests GitHub's advanced search form by filling in search term, repository owner, date filter, and language selection, then submitting the form and waiting for search results to load.

Starting URL: https://github.com/search/advanced

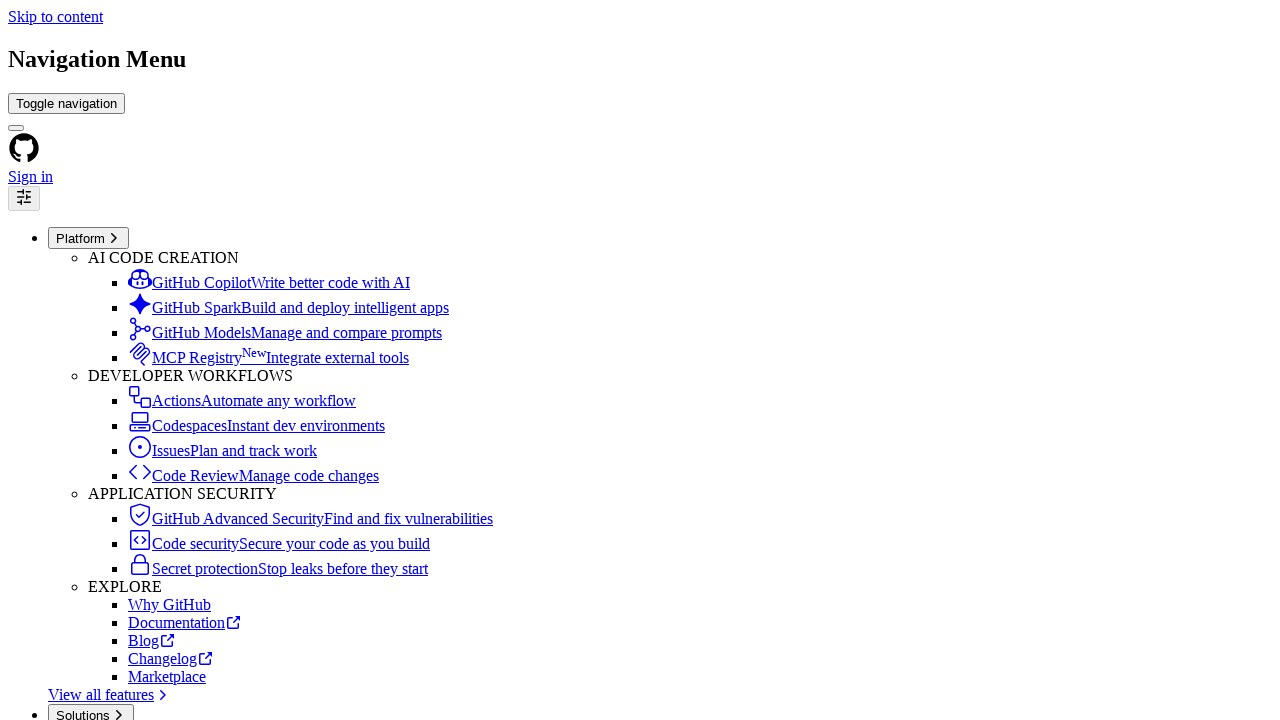

Filled search term field with 'web-scraping' on #adv_code_search input.js-advanced-search-input
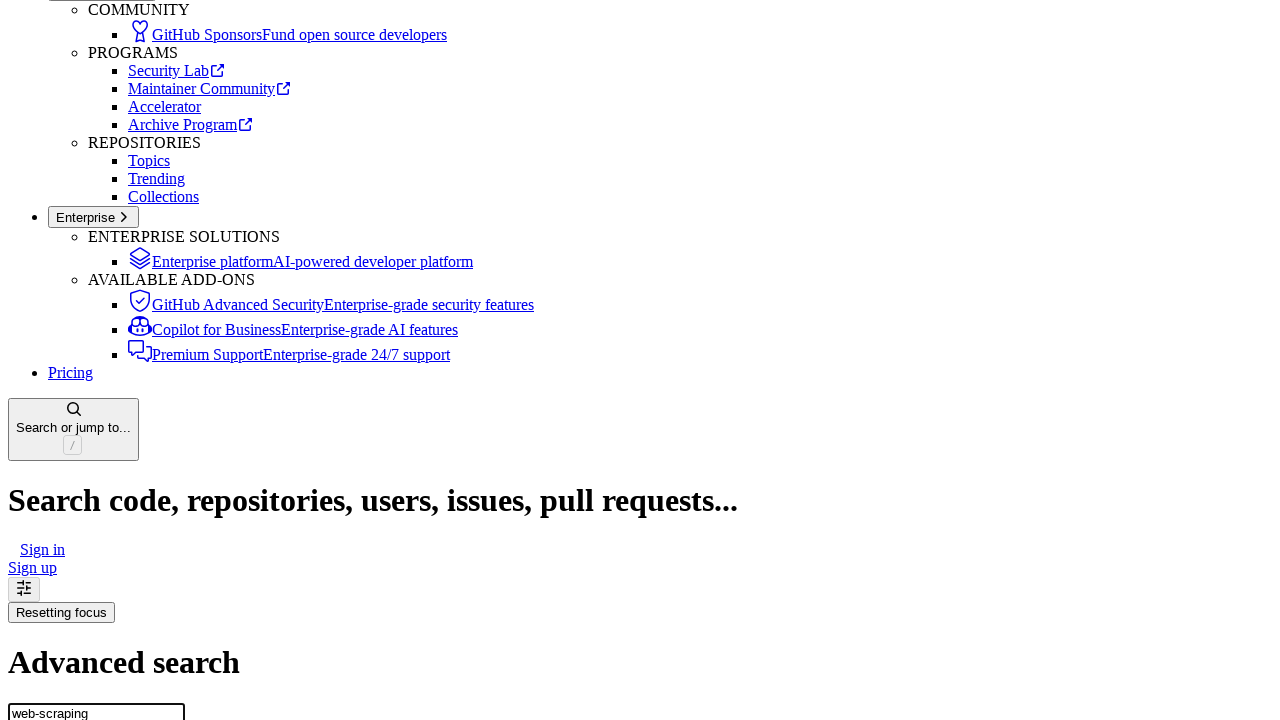

Filled repository owner field with 'microsoft' on #search_from
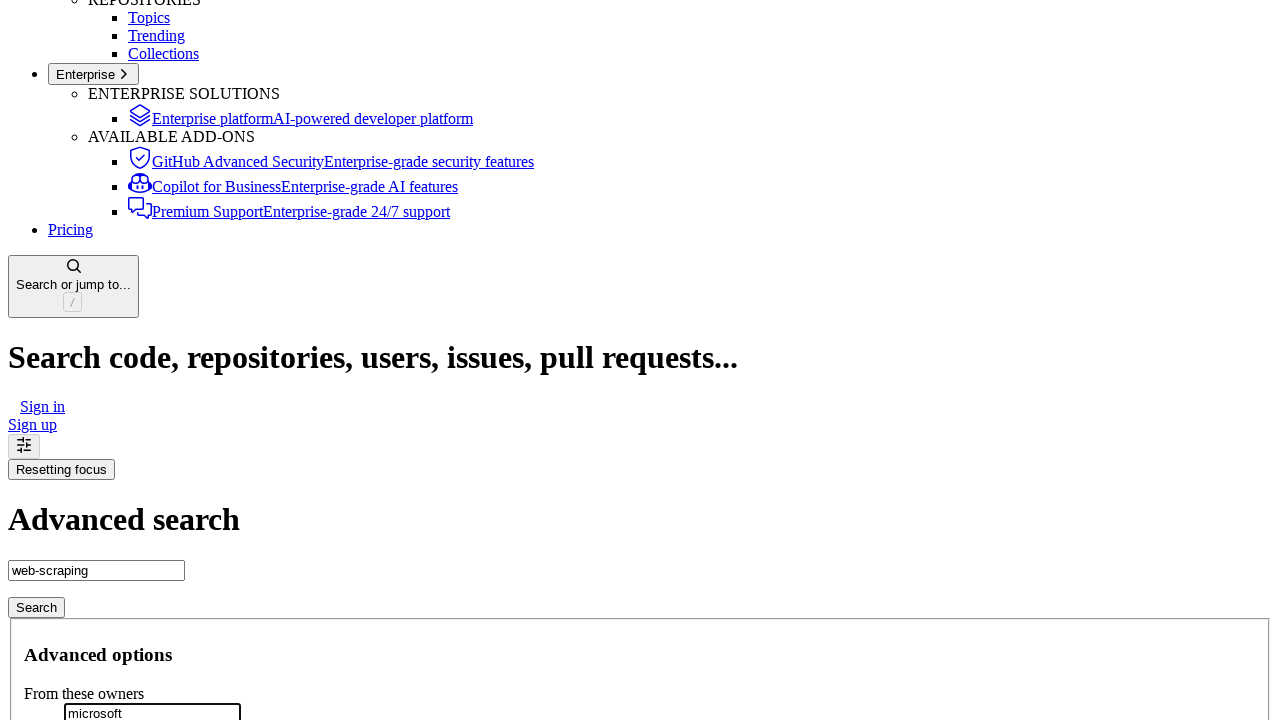

Filled date filter field with '>2020' on #search_date
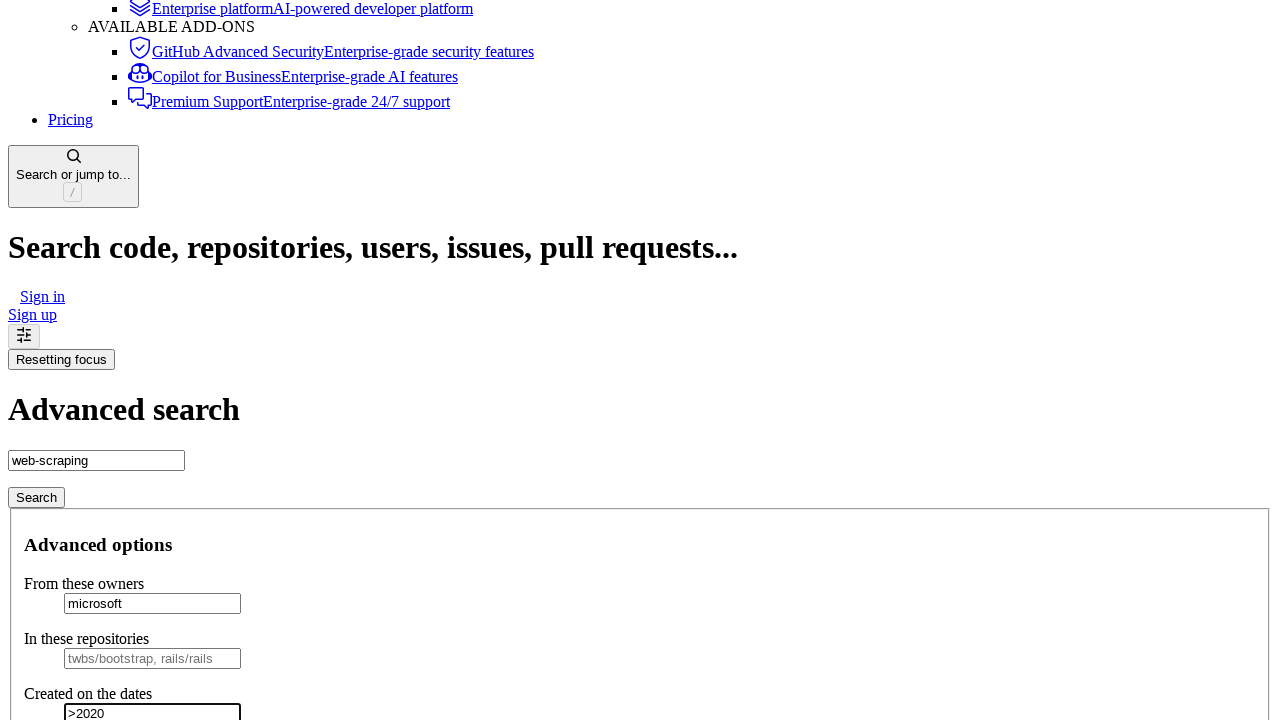

Selected JavaScript as the programming language on select#search_language
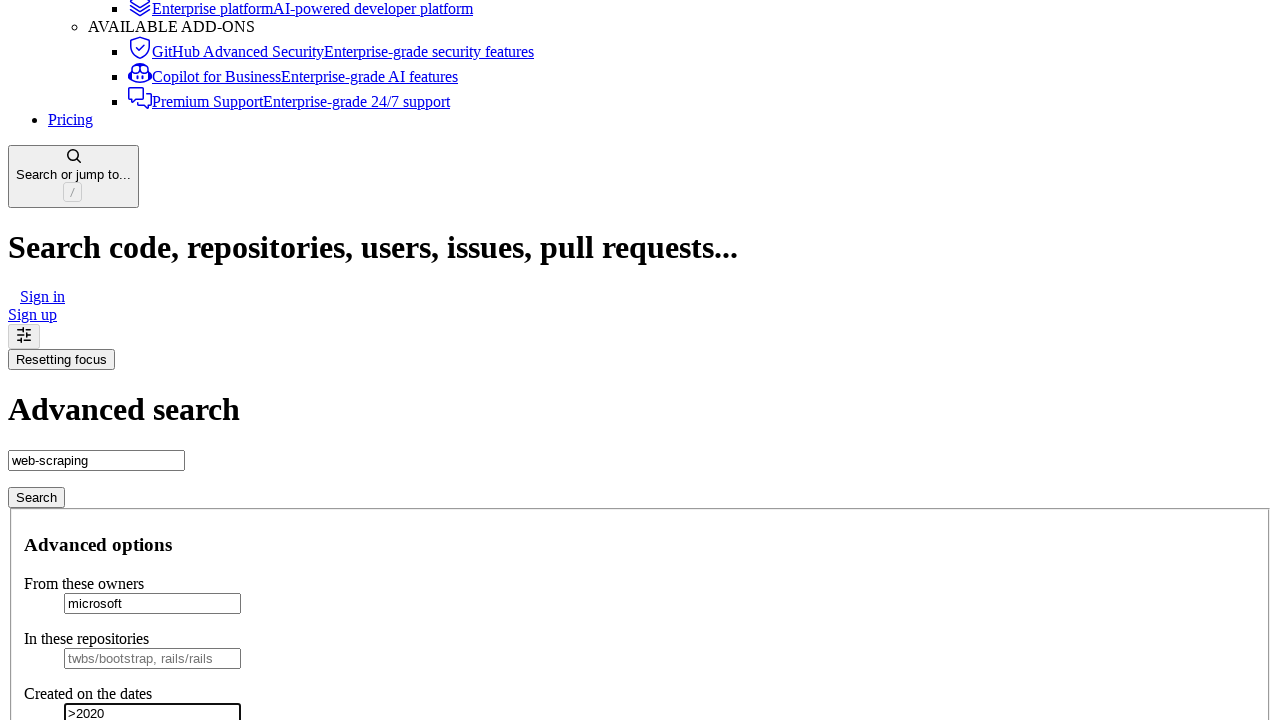

Clicked submit button to search GitHub at (36, 497) on #adv_code_search button[type="submit"]
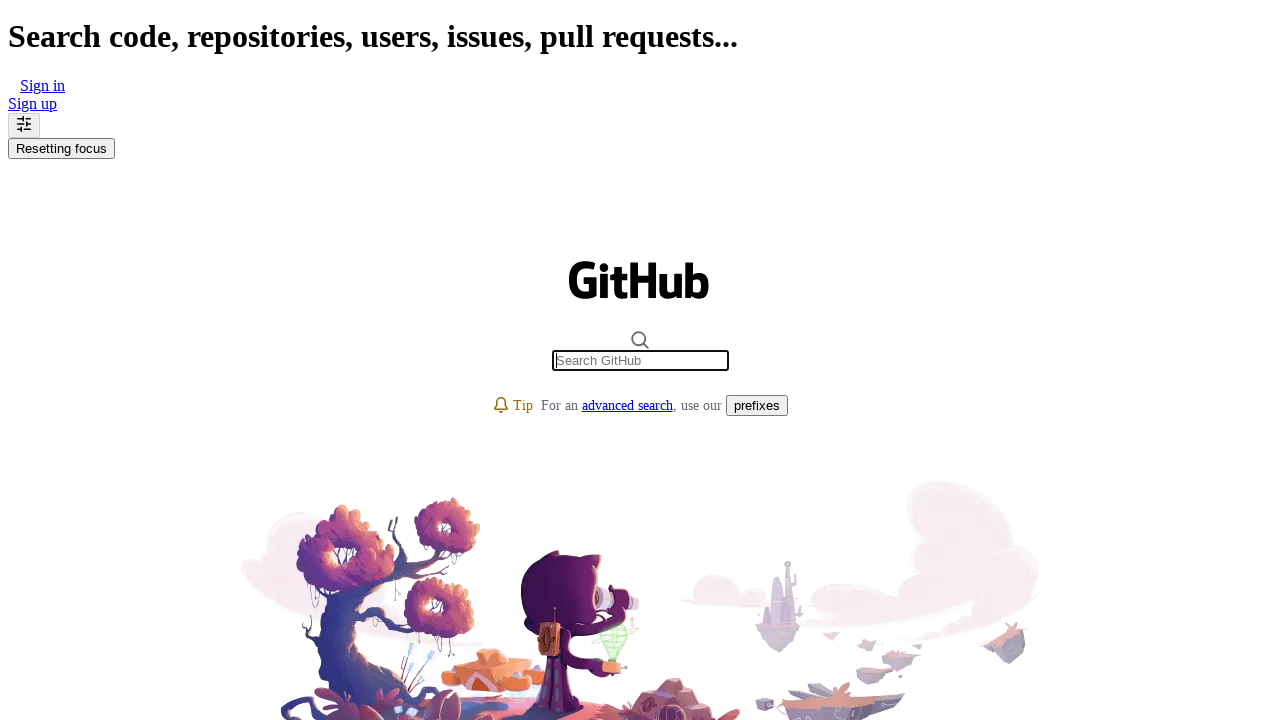

Search results loaded and network idle
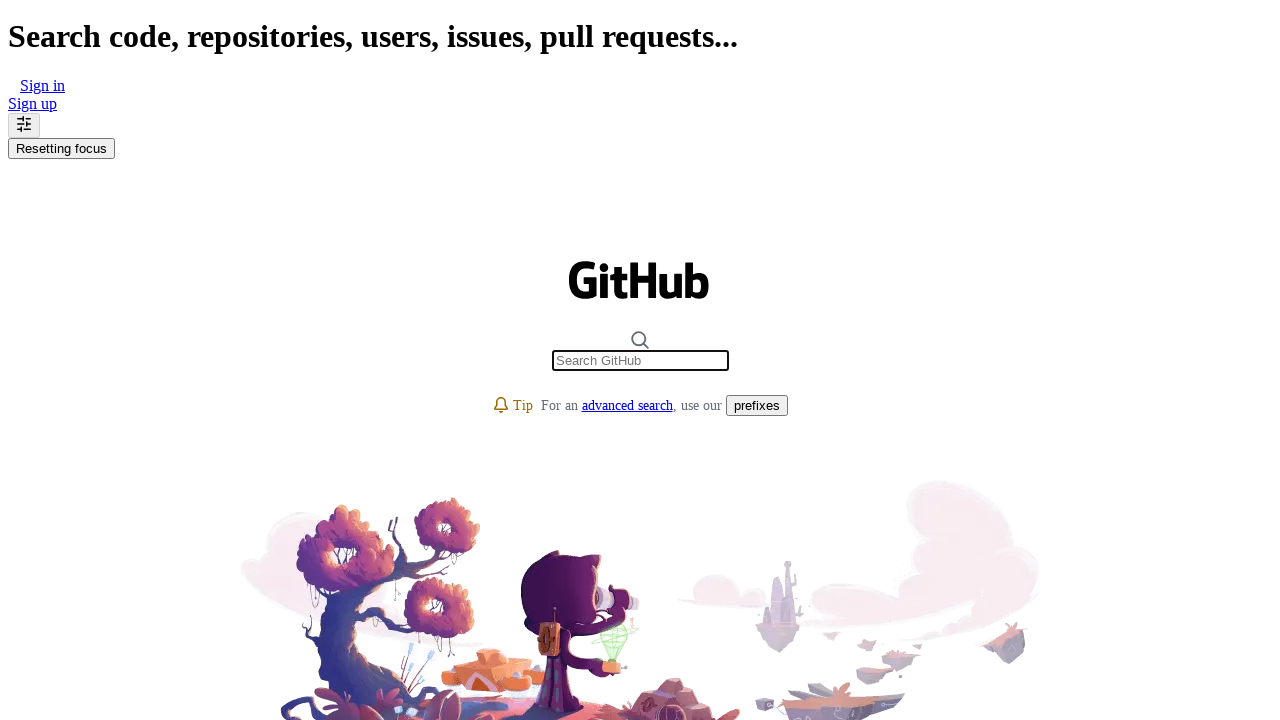

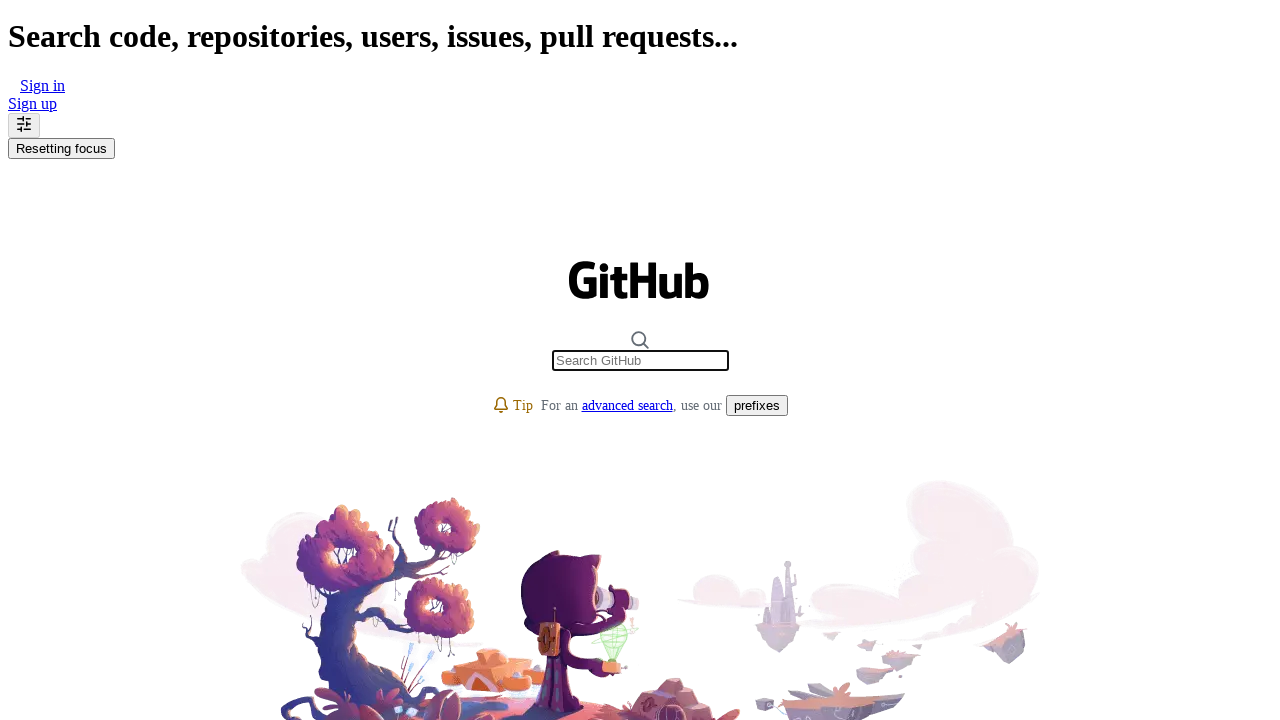